Tests iframe interactions by filling form fields within a frame

Starting URL: https://letcode.in/frame

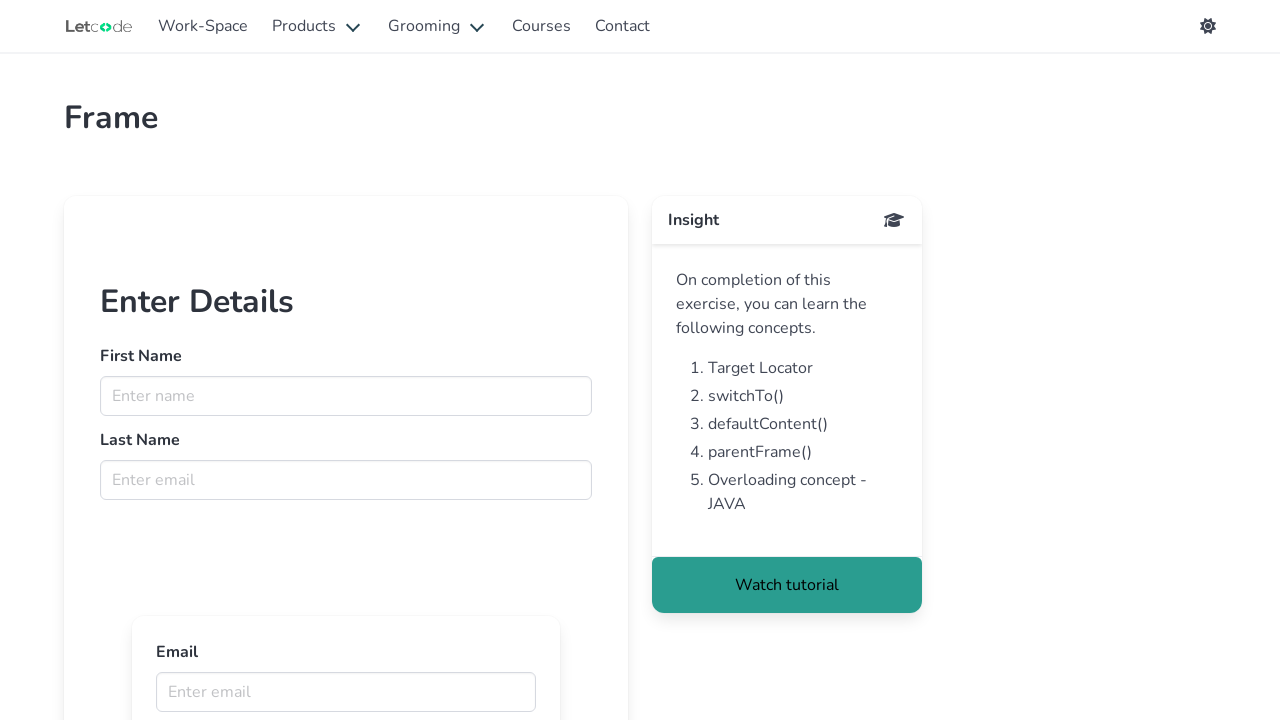

Retrieved iframe element named 'firstFr'
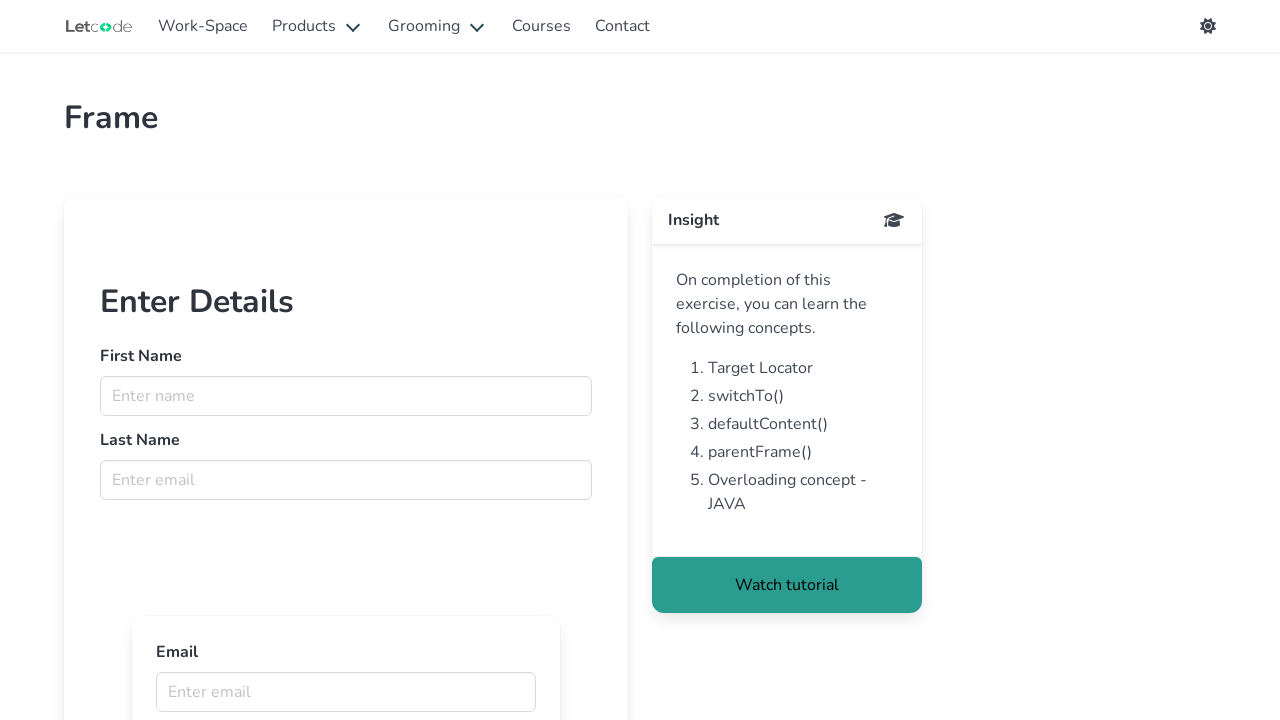

Filled first name field with 'deepthi123' in iframe on input[name='fname']
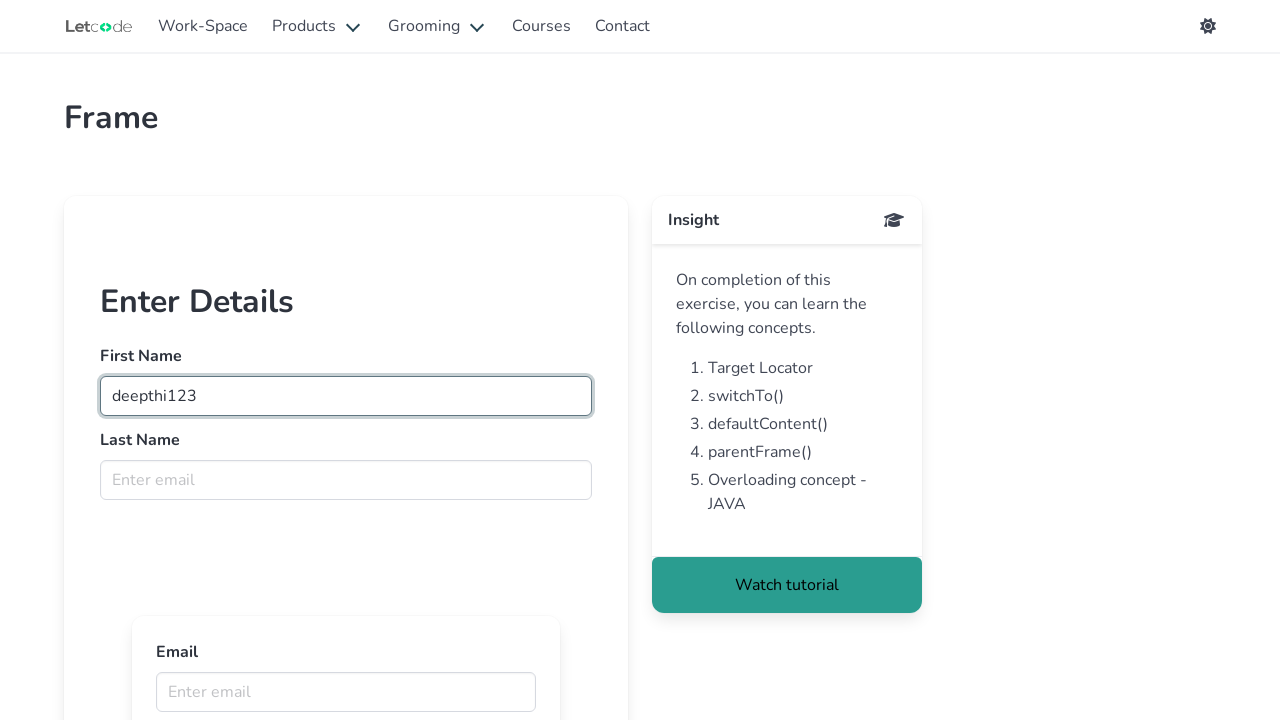

Waited for 3000ms
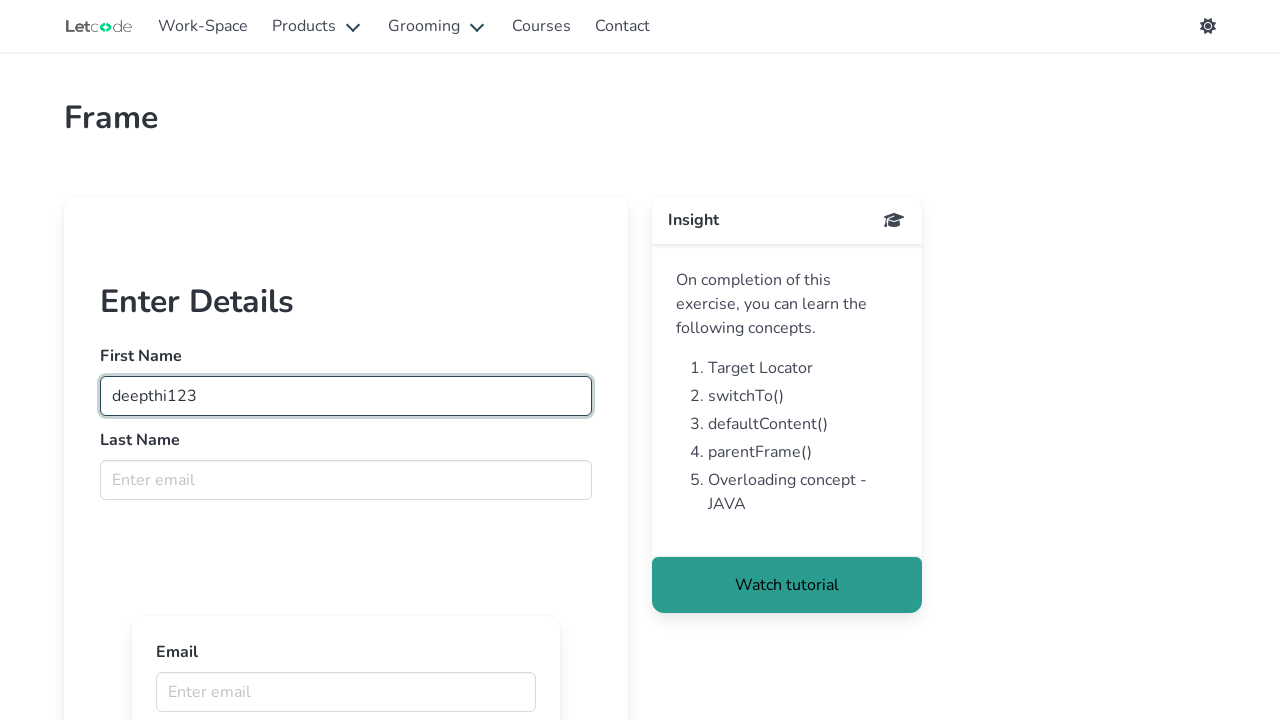

Updated first name field to 'deepthi' in iframe on input[name='fname']
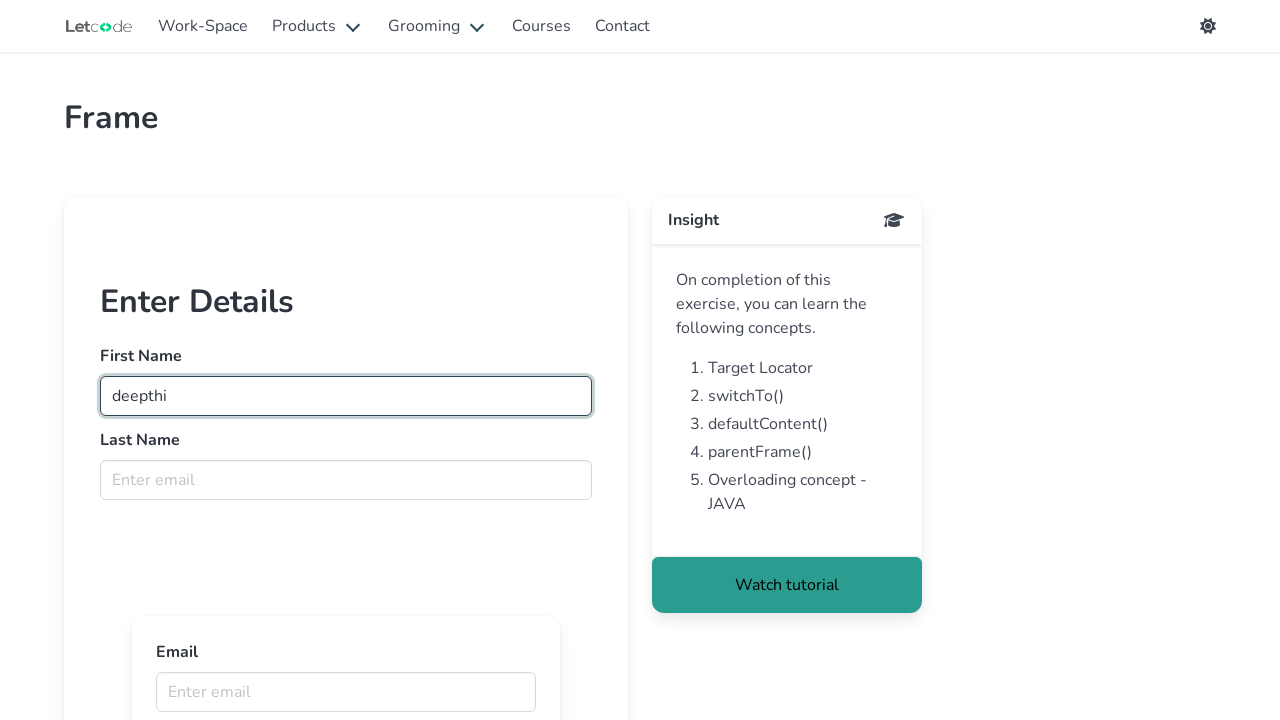

Filled last name field with 'pratheesh' in iframe on input[name='lname']
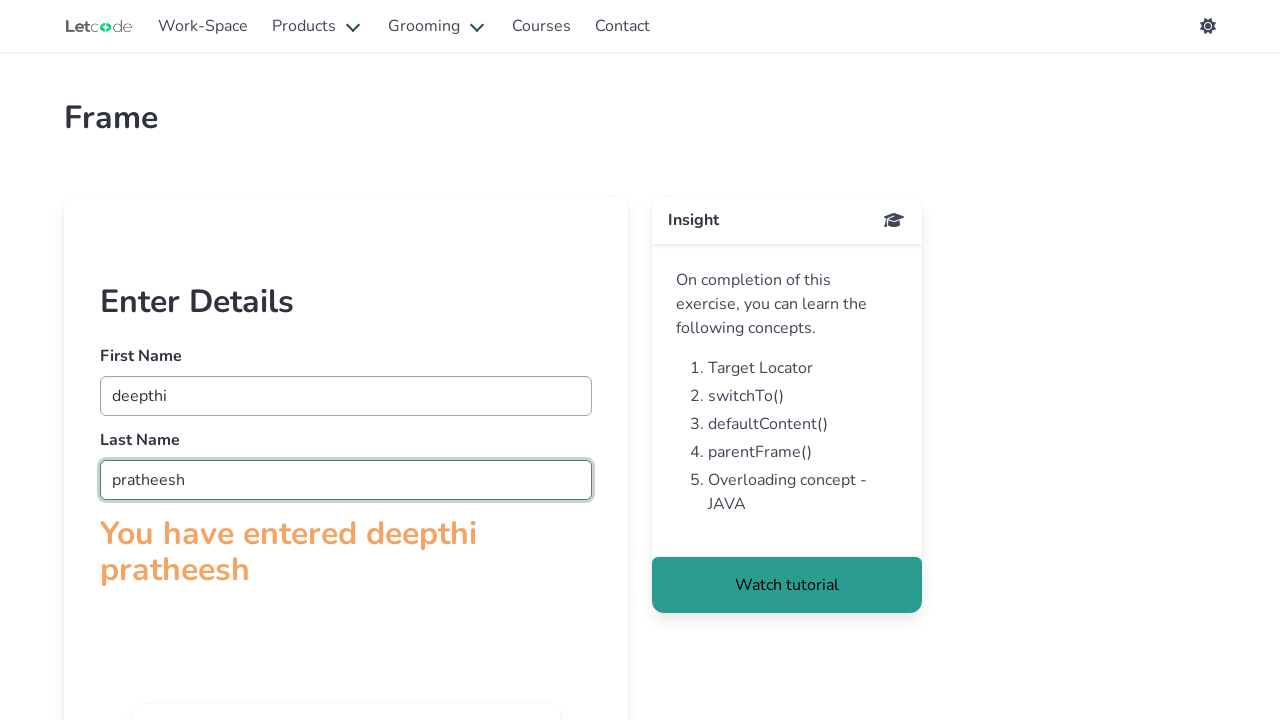

Waited for 3000ms
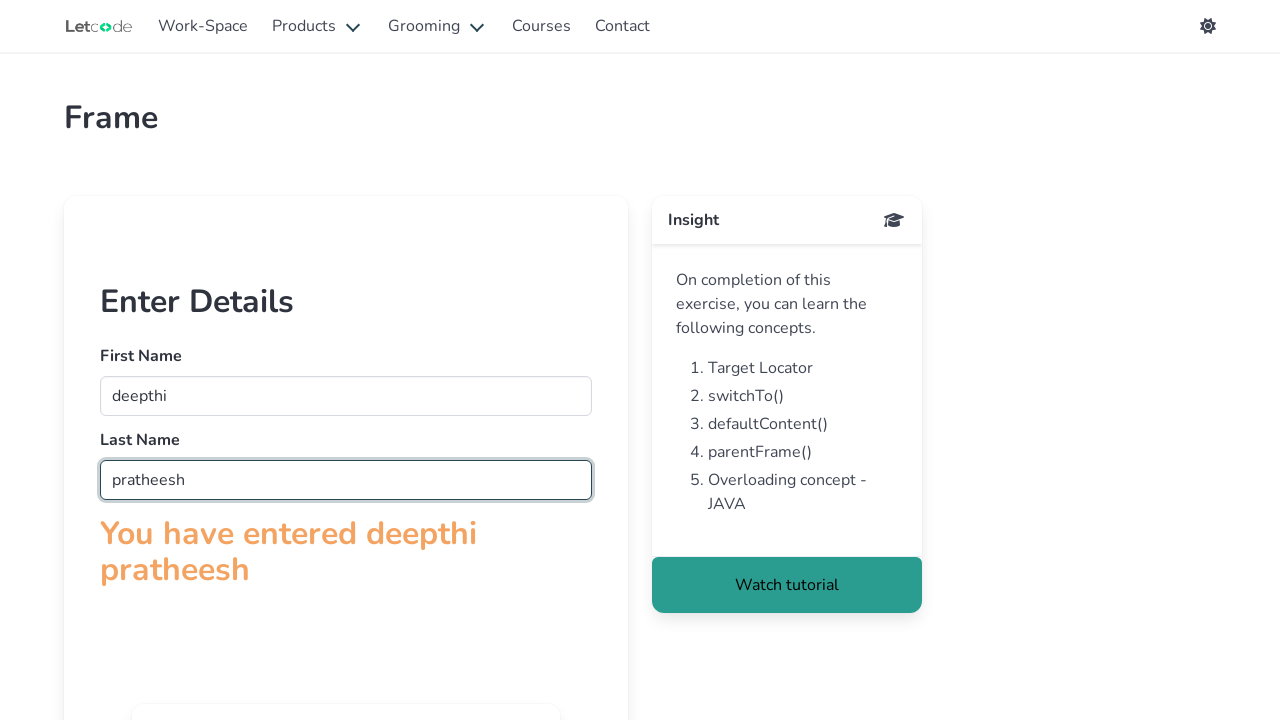

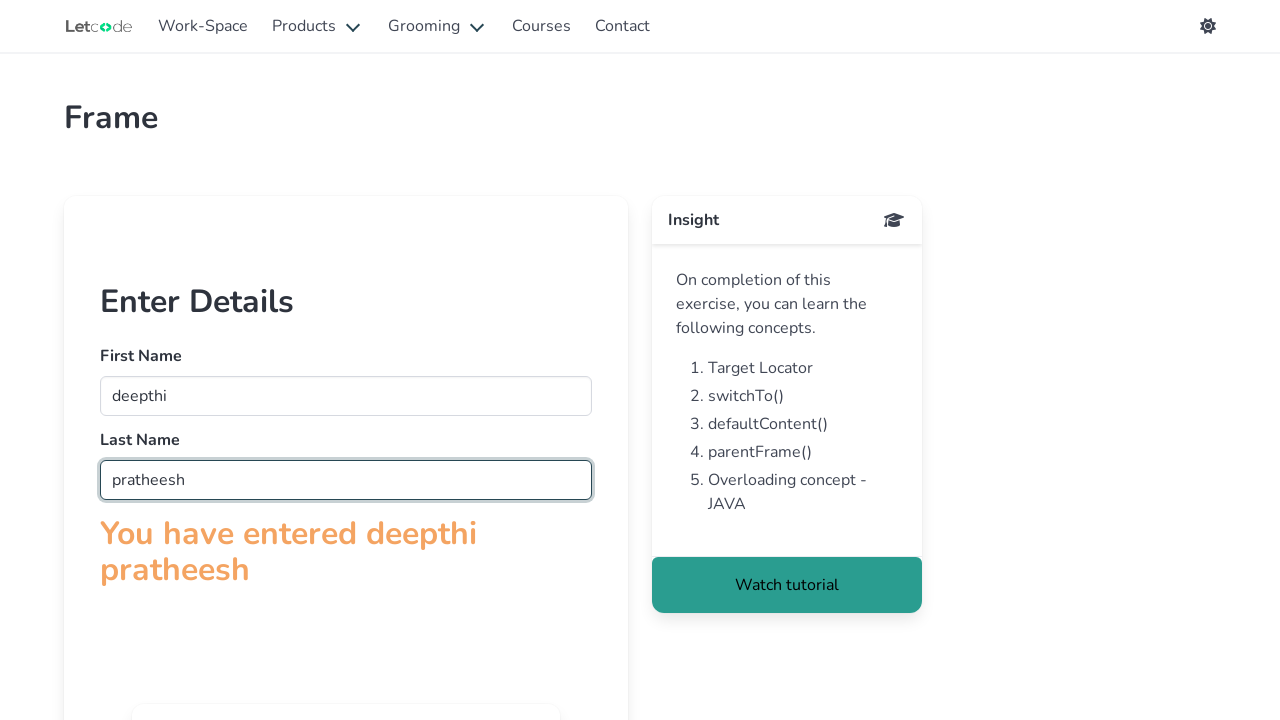